Tests filling a contact form by entering a first name into the first name field using the name selector

Starting URL: https://automationtesting.co.uk/contactForm.html

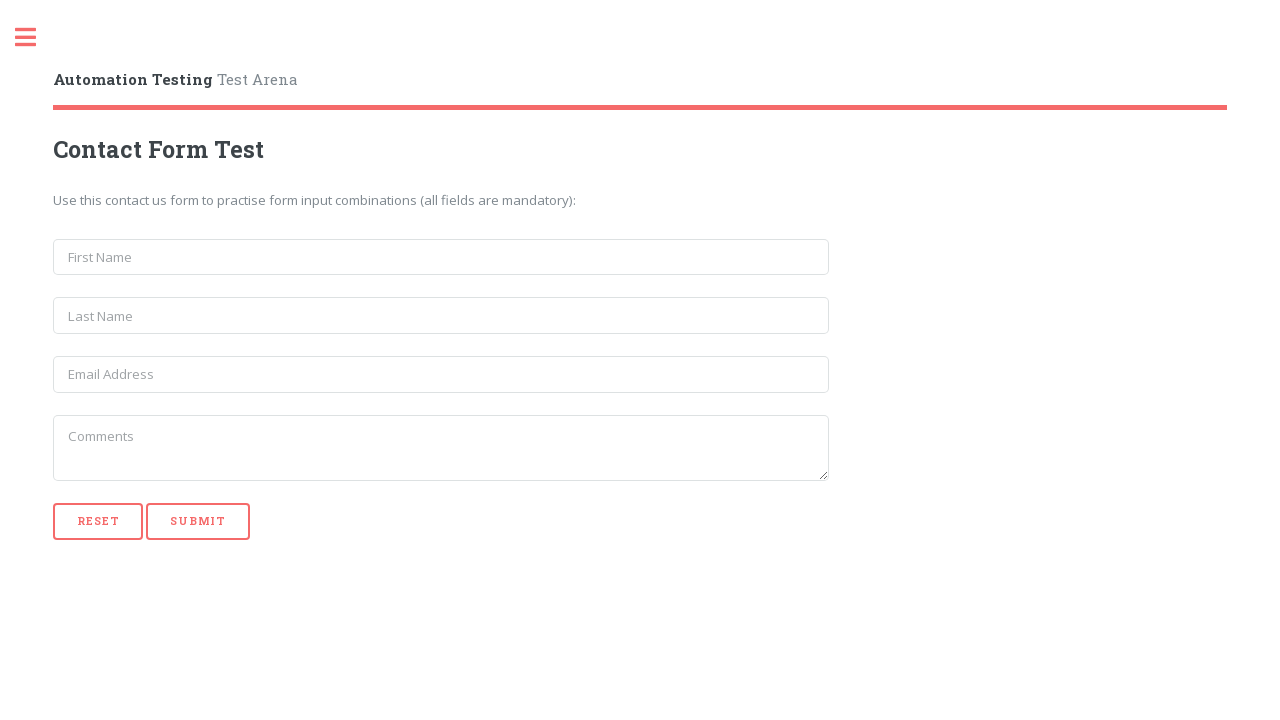

Filled first name field with 'abcd' using name selector on input[name='first_name']
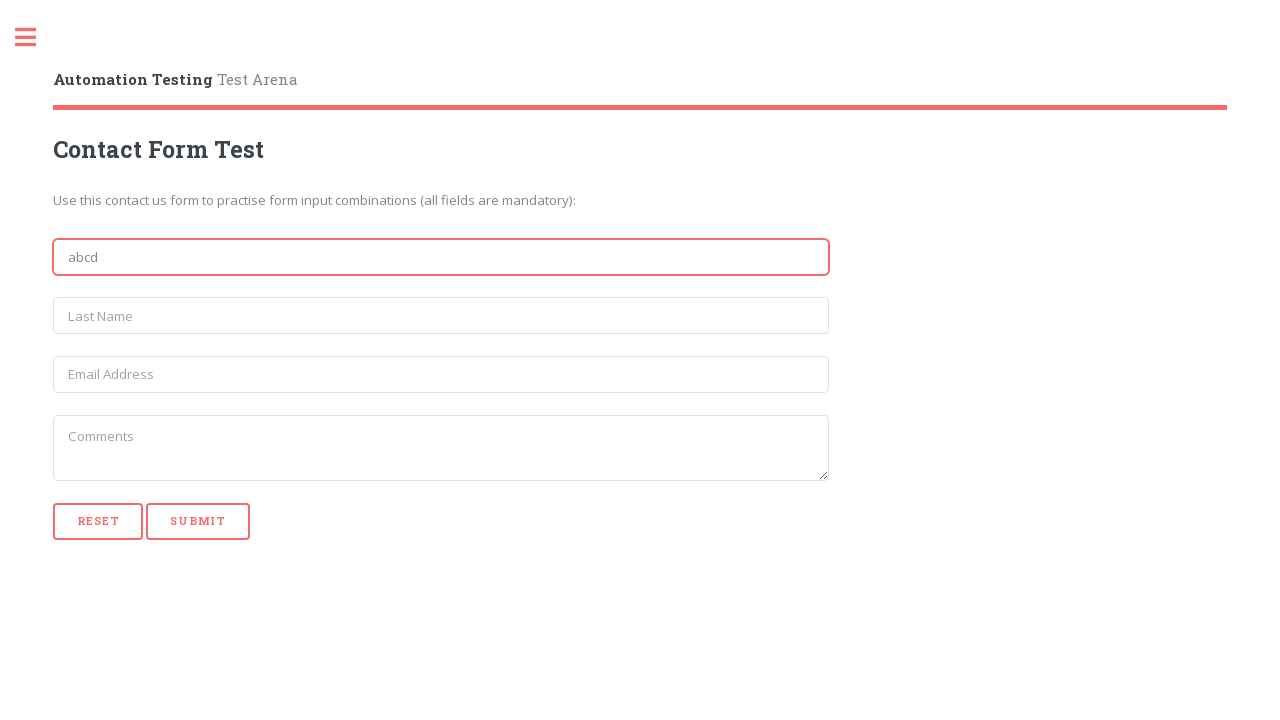

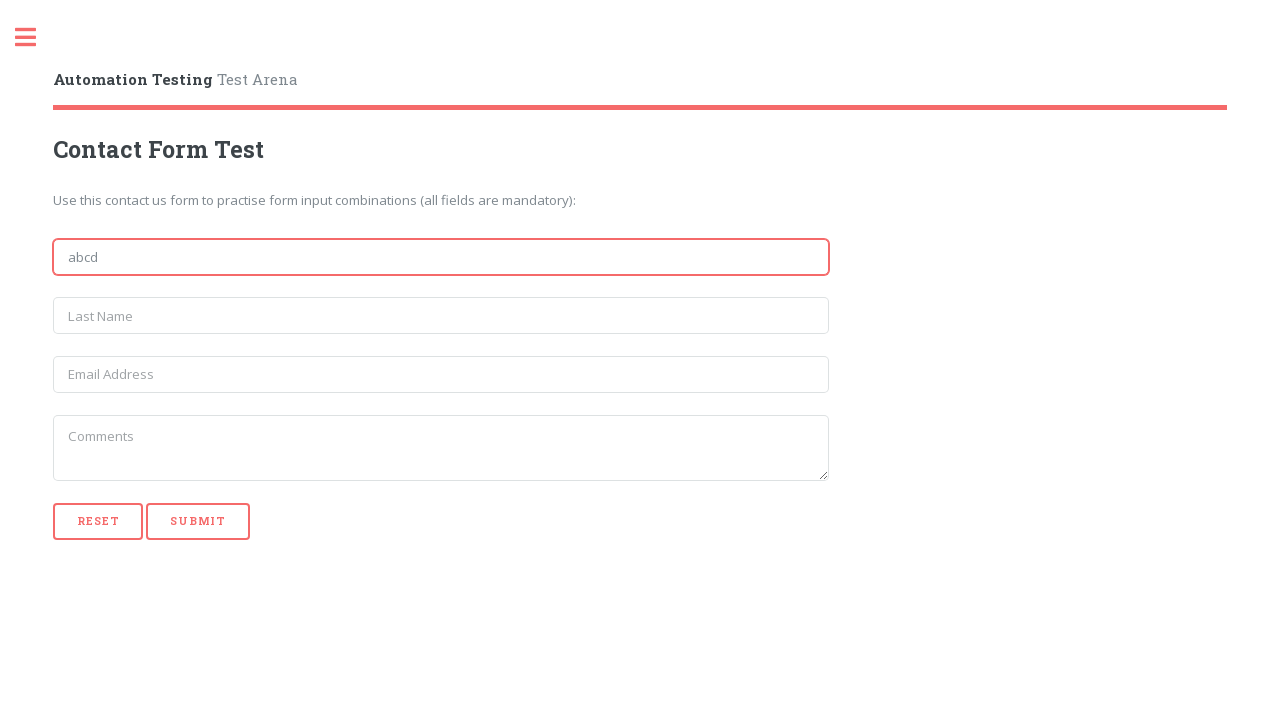